Tests filling out a practice registration form on DemoQA by entering first name, last name, email, selecting gender, entering phone number, selecting date of birth, and checking a hobby checkbox.

Starting URL: https://demoqa.com/automation-practice-form

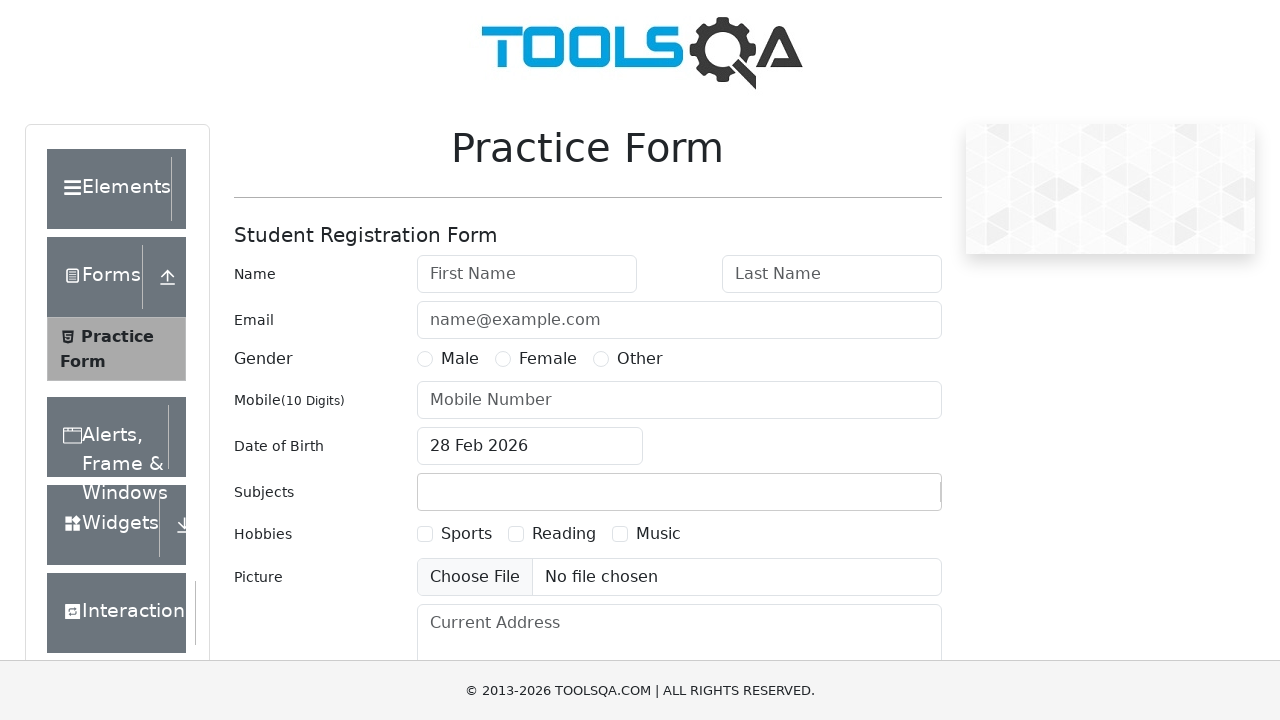

Filled first name field with 'Marcus' on input[id='firstName']
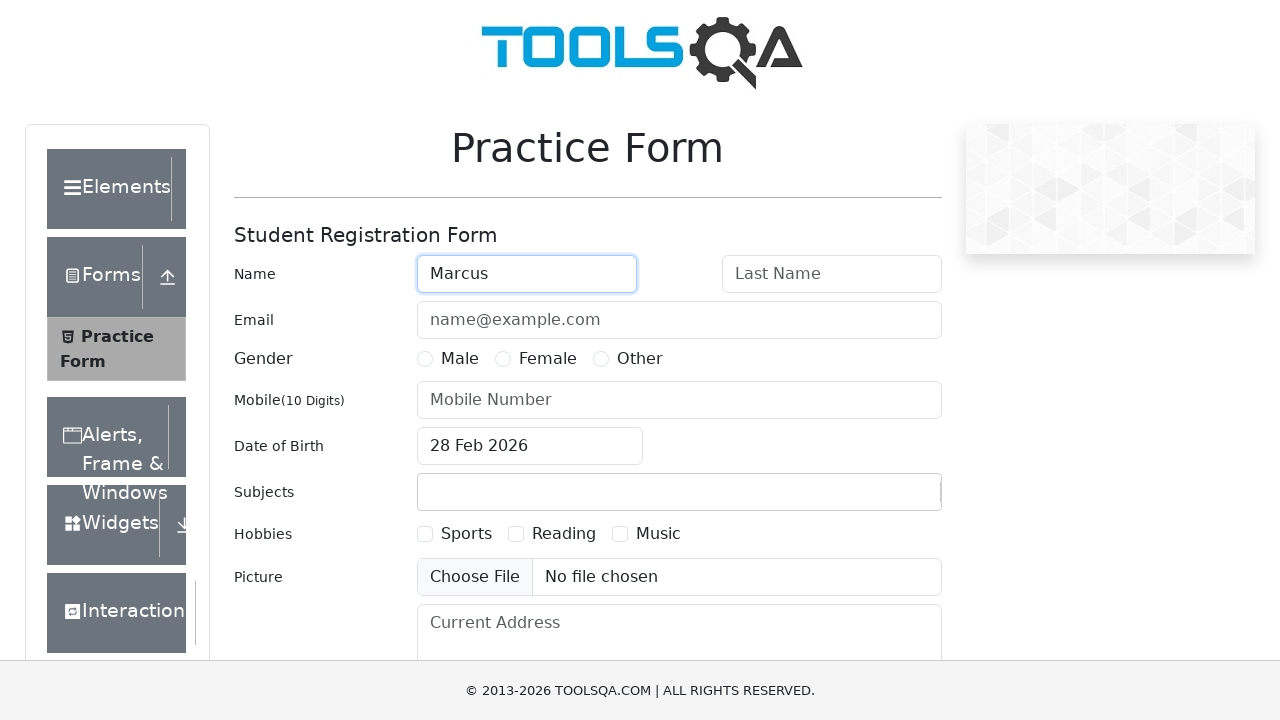

Filled last name field with 'Johnson' on input[id='lastName']
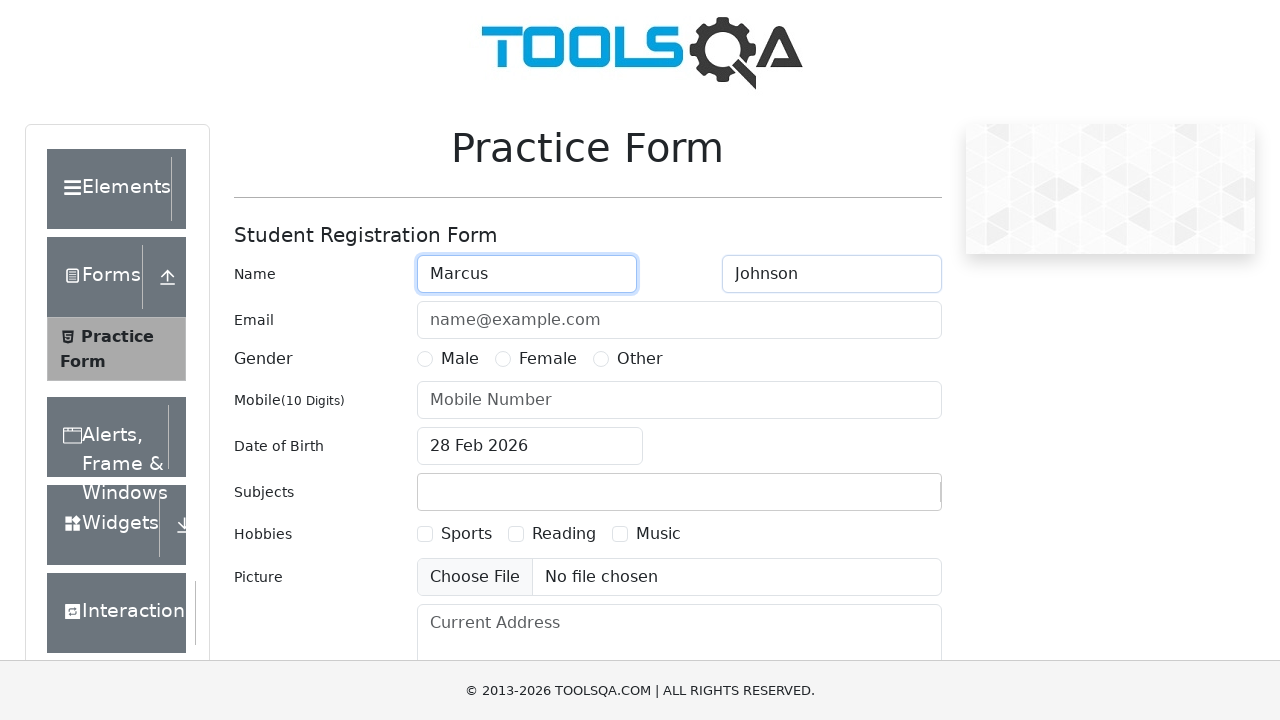

Filled email field with 'marcus.johnson@example.com' on input[id='userEmail']
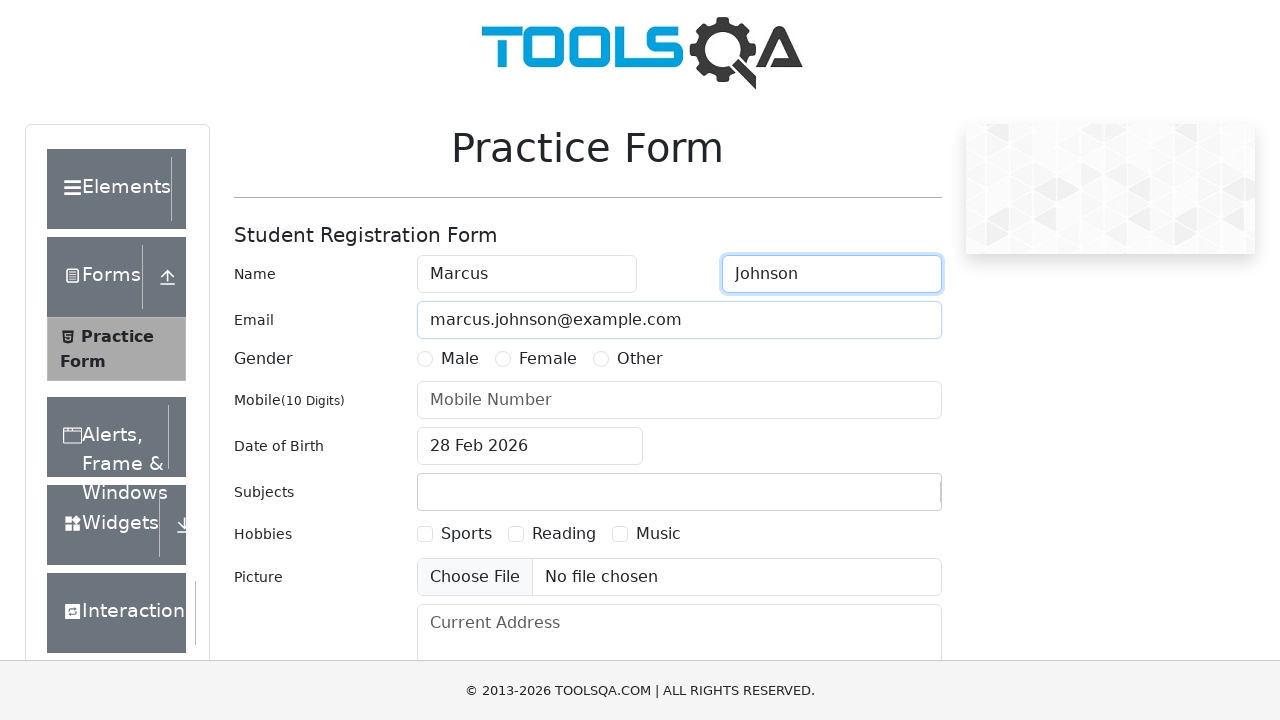

Selected Female gender option at (548, 359) on label[for='gender-radio-2']
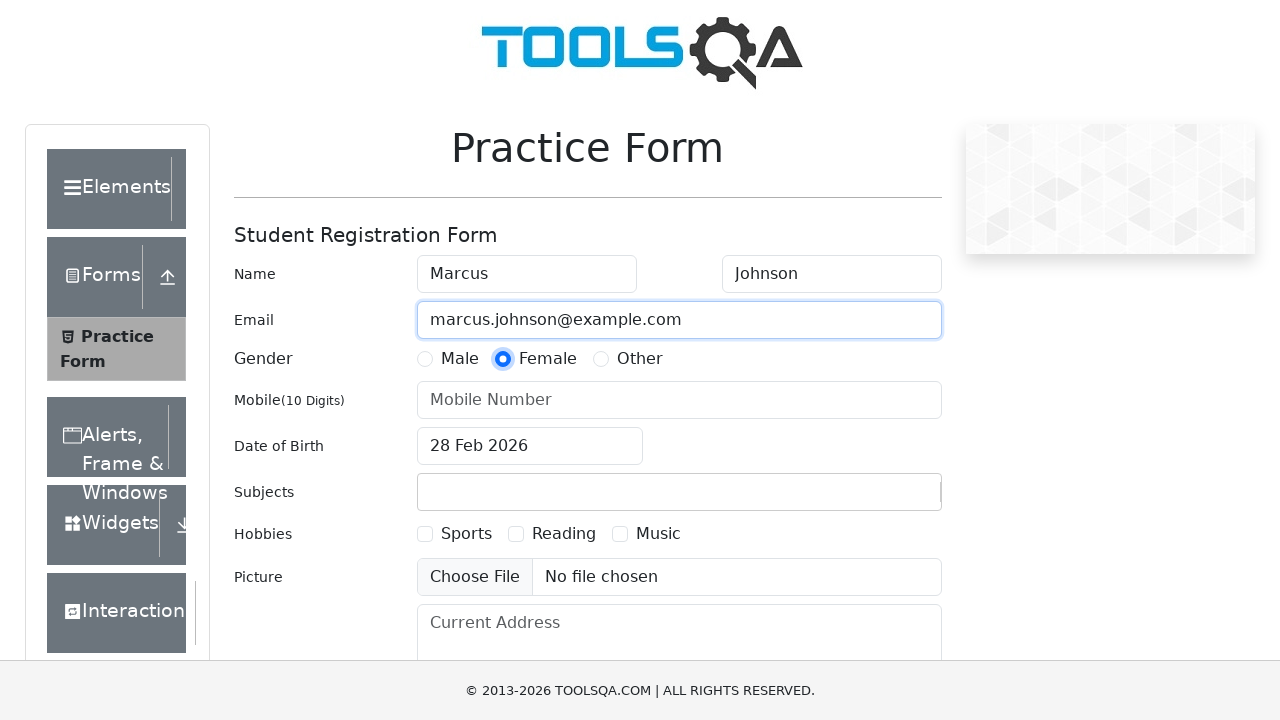

Filled mobile number field with '5551234567' on input[id='userNumber']
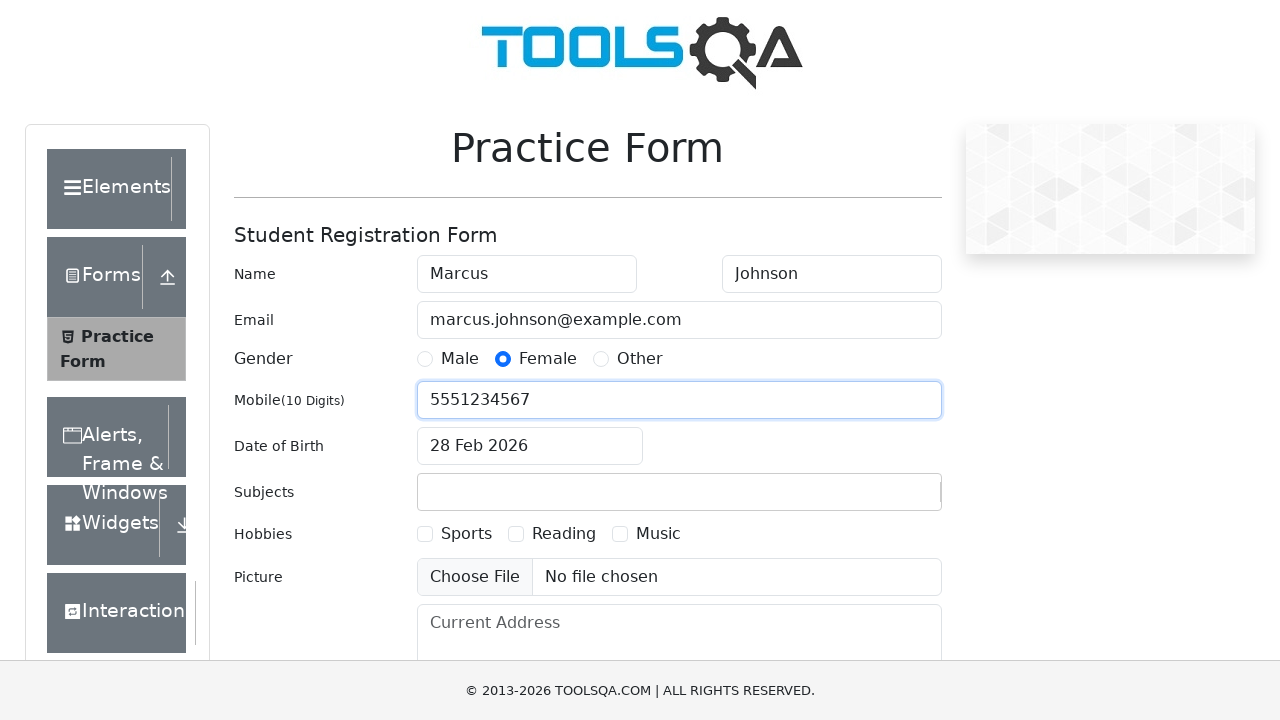

Clicked date of birth input to open datepicker at (530, 446) on input[id='dateOfBirthInput']
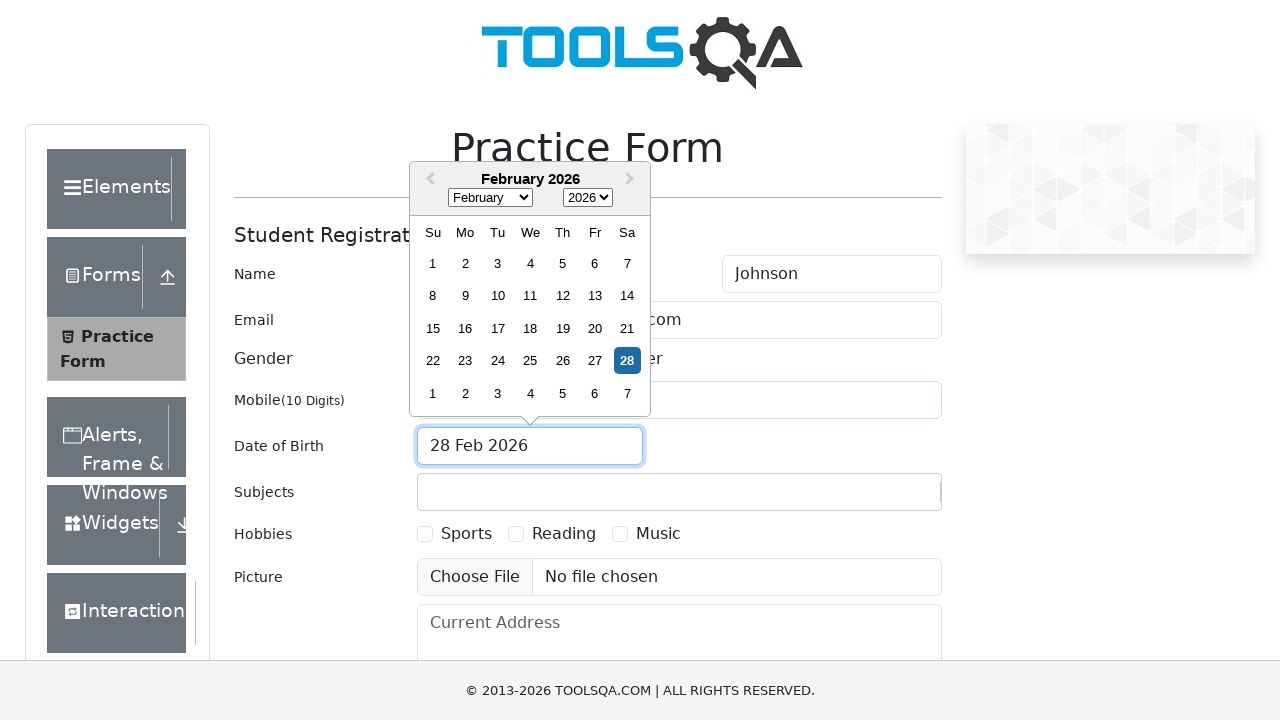

Selected June from month dropdown on select.react-datepicker__month-select
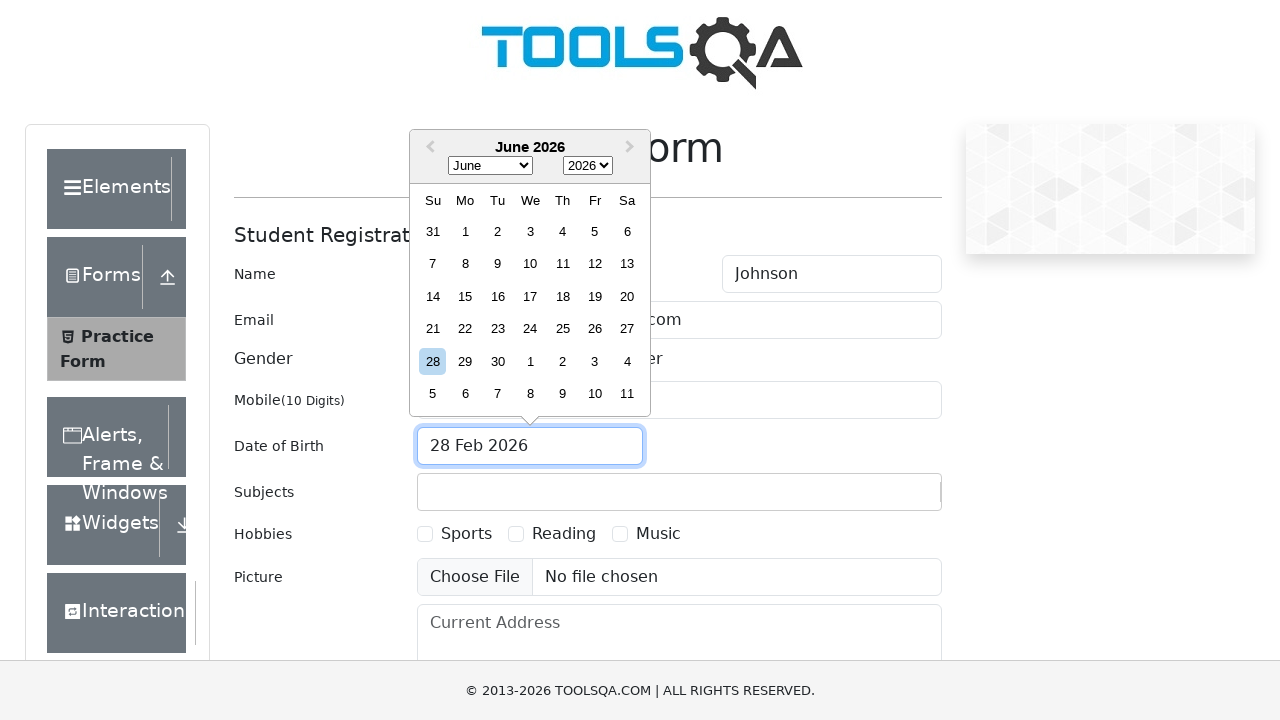

Selected 1995 from year dropdown on select.react-datepicker__year-select
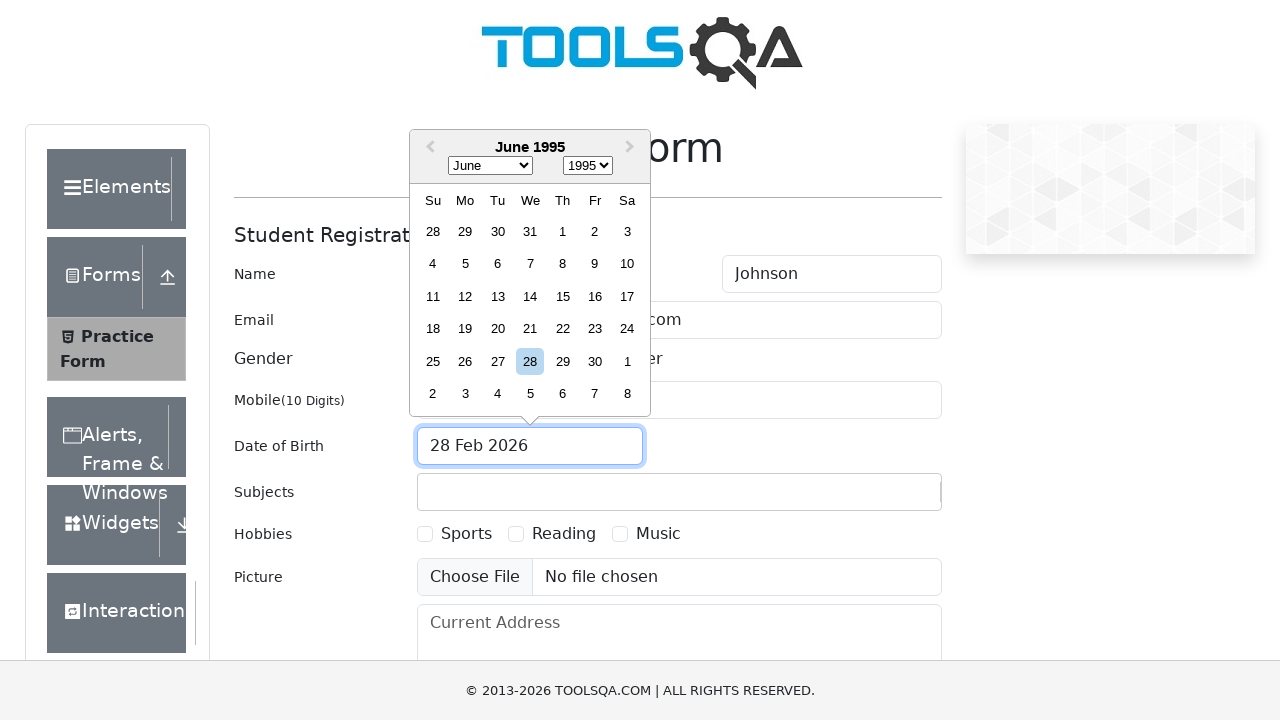

Selected day 15 from datepicker at (562, 296) on div.react-datepicker__day--015:not(.react-datepicker__day--outside-month)
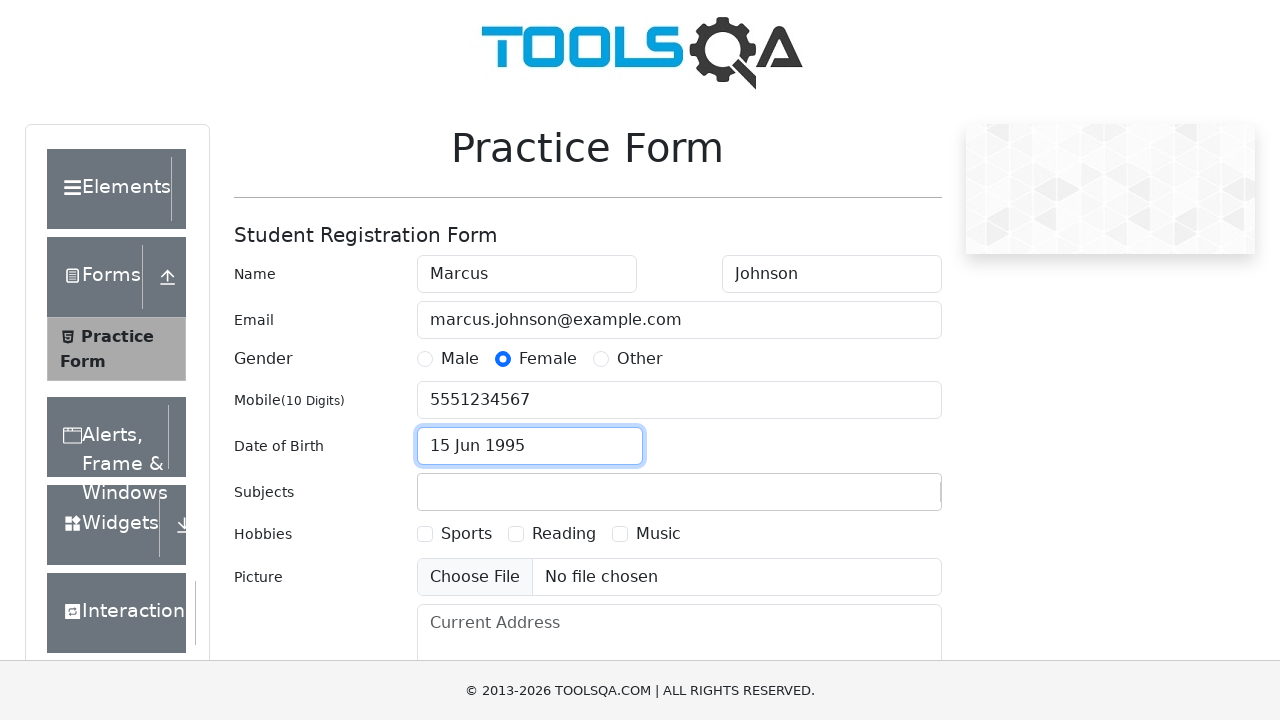

Checked the Reading hobby checkbox at (564, 534) on label[for='hobbies-checkbox-2']
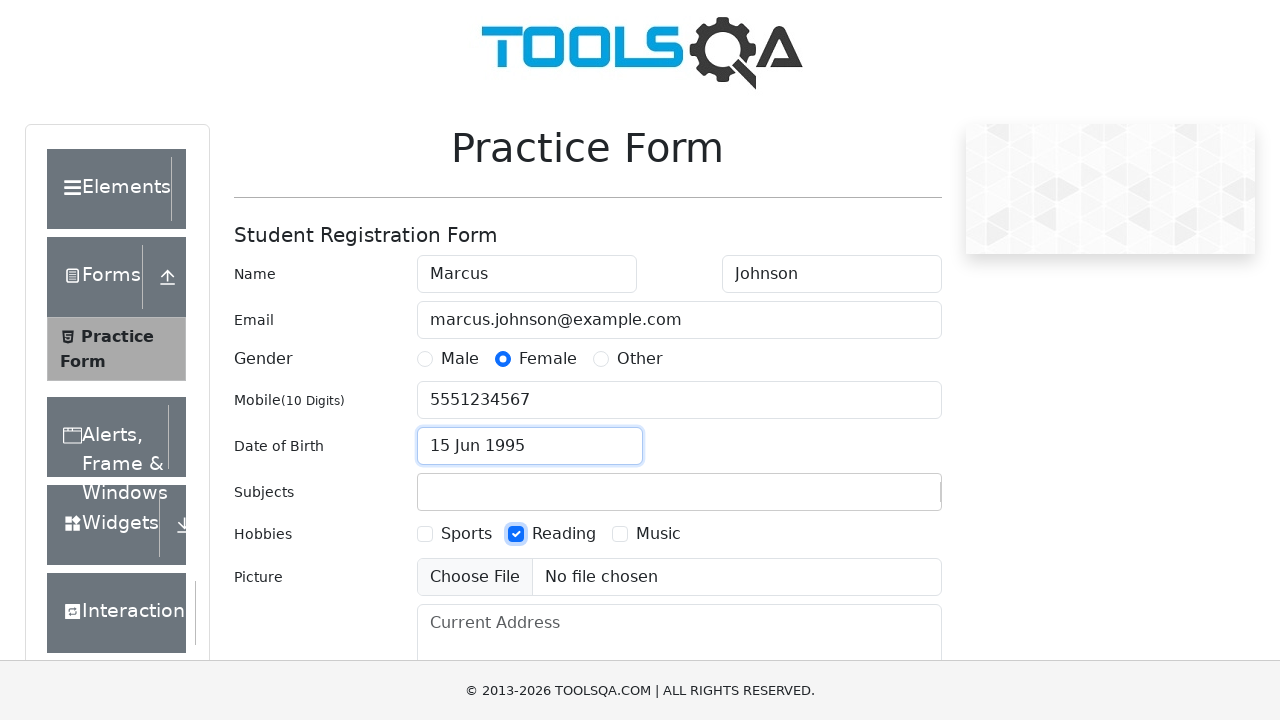

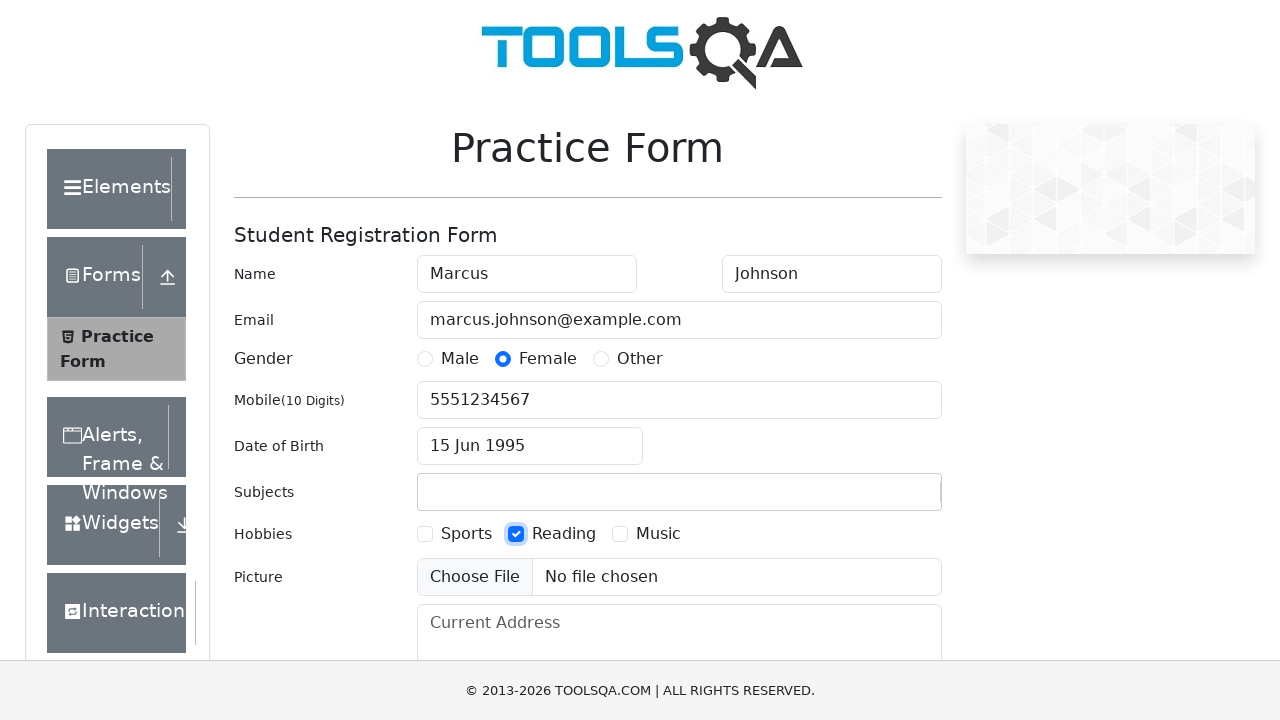